Tests form submission by filling first name and last name fields with Korean names and submitting the form multiple times

Starting URL: https://www.w3schools.com/tags/tryit.asp?filename=tryhtml_input_test

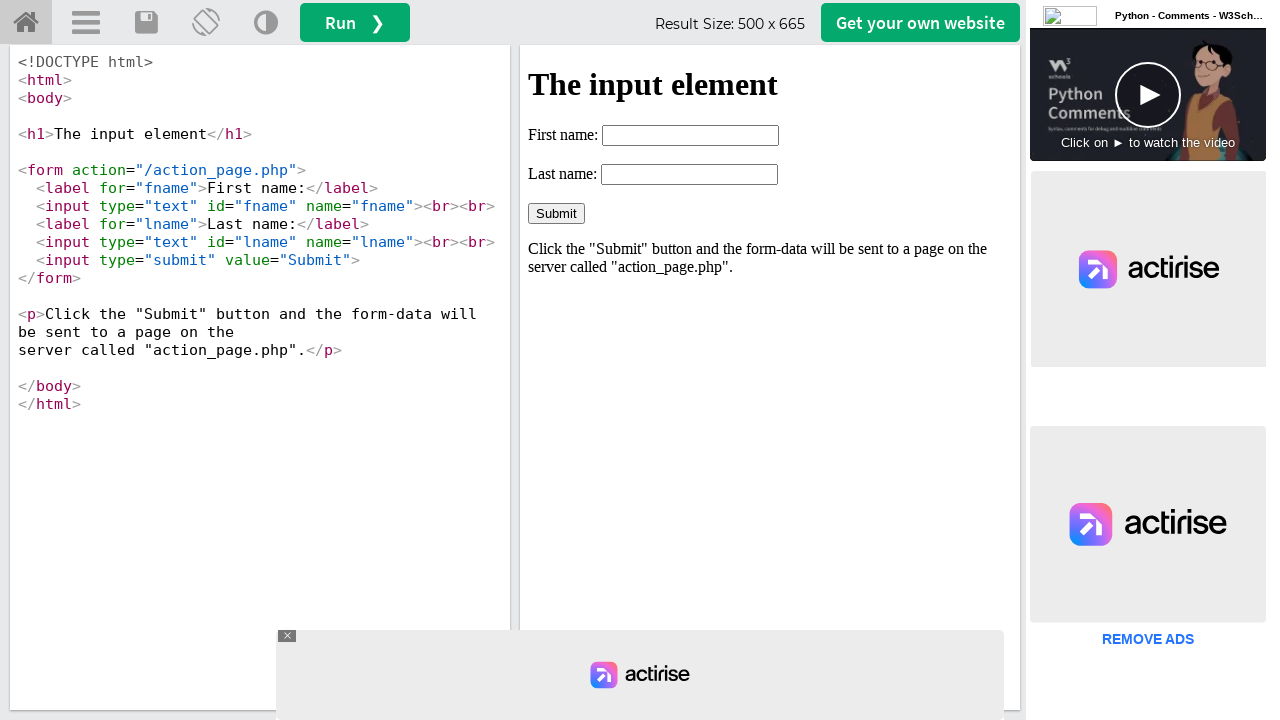

Navigated to form page for testing with name '유재석'
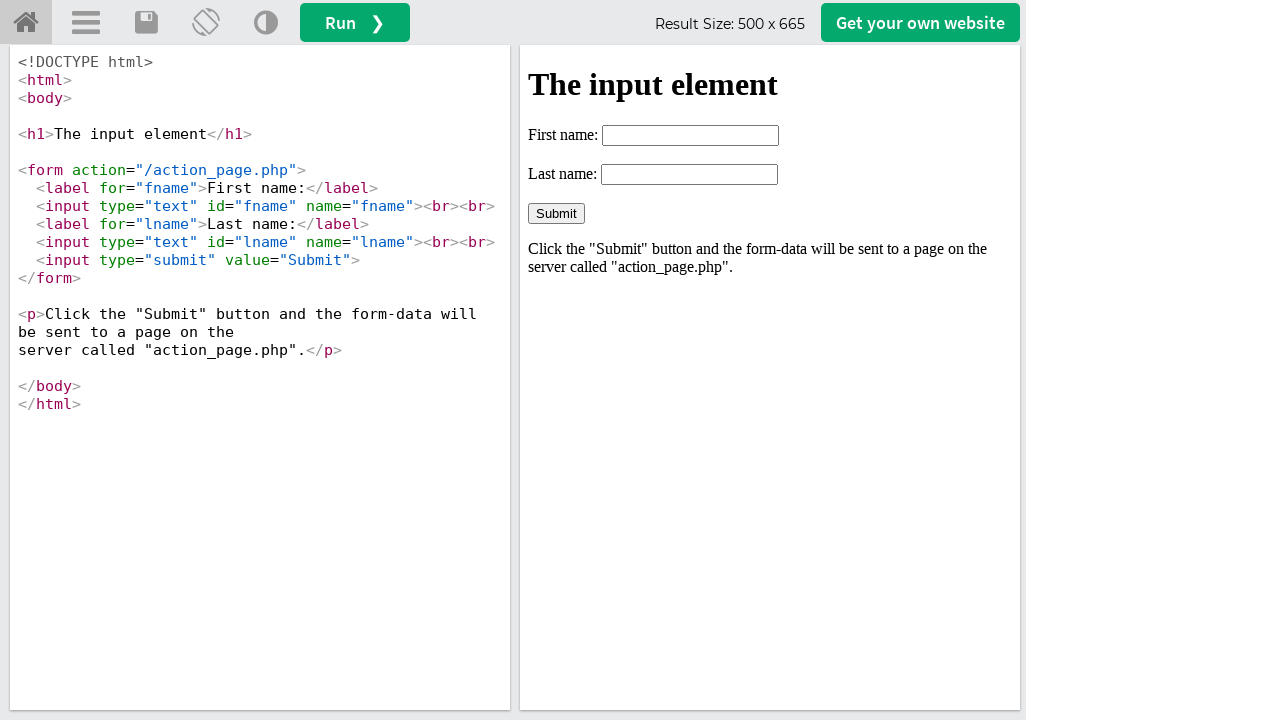

Located form iframe
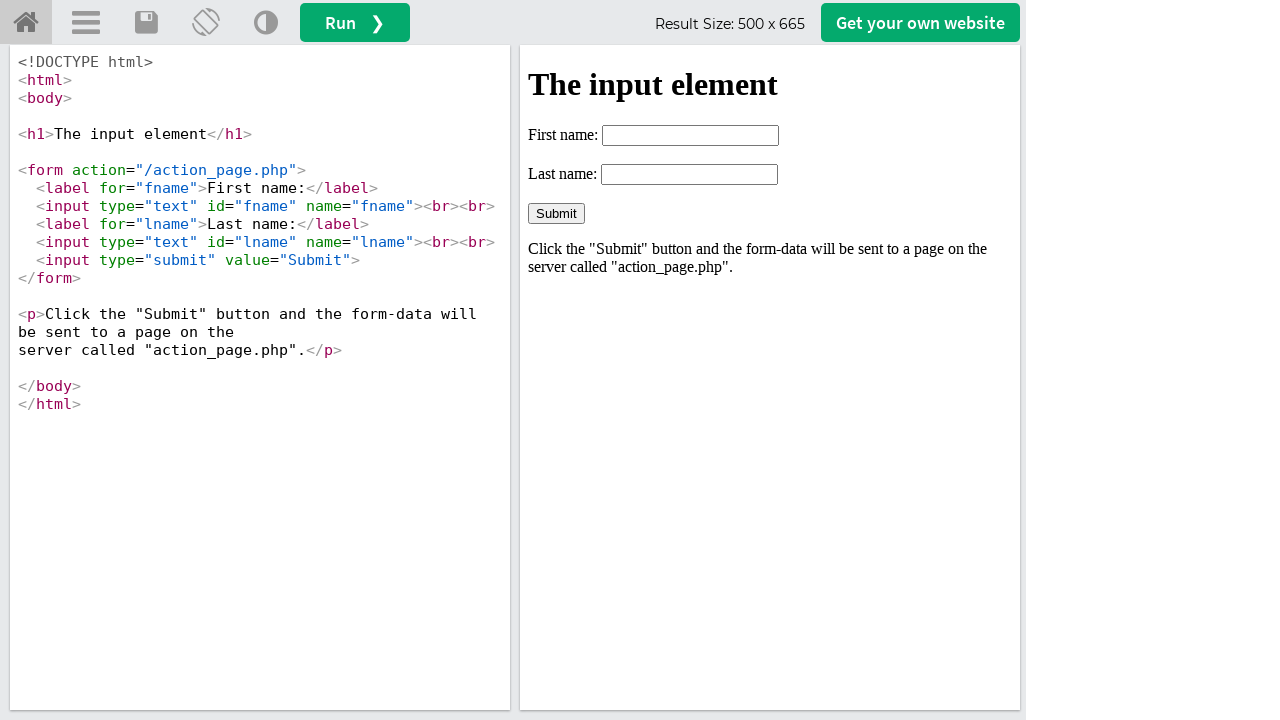

Filled first name field with '재석' on #iframeResult >> internal:control=enter-frame >> #fname
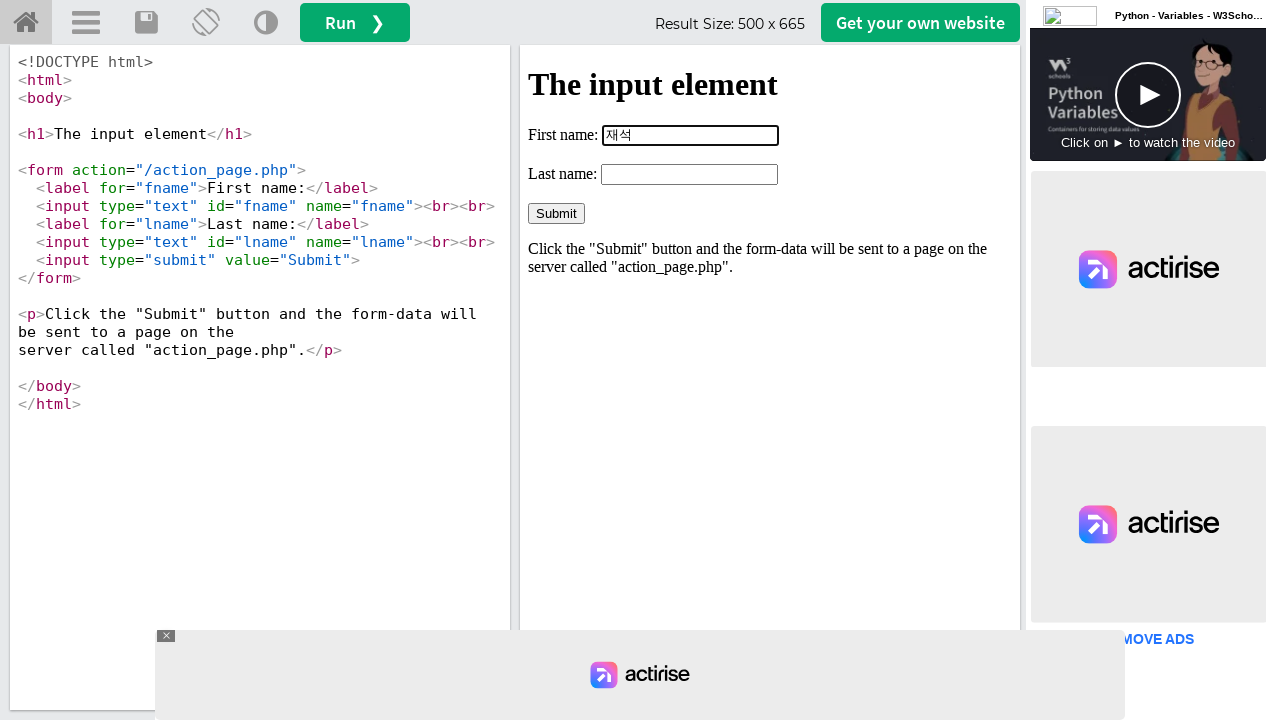

Filled last name field with '유' on #iframeResult >> internal:control=enter-frame >> #lname
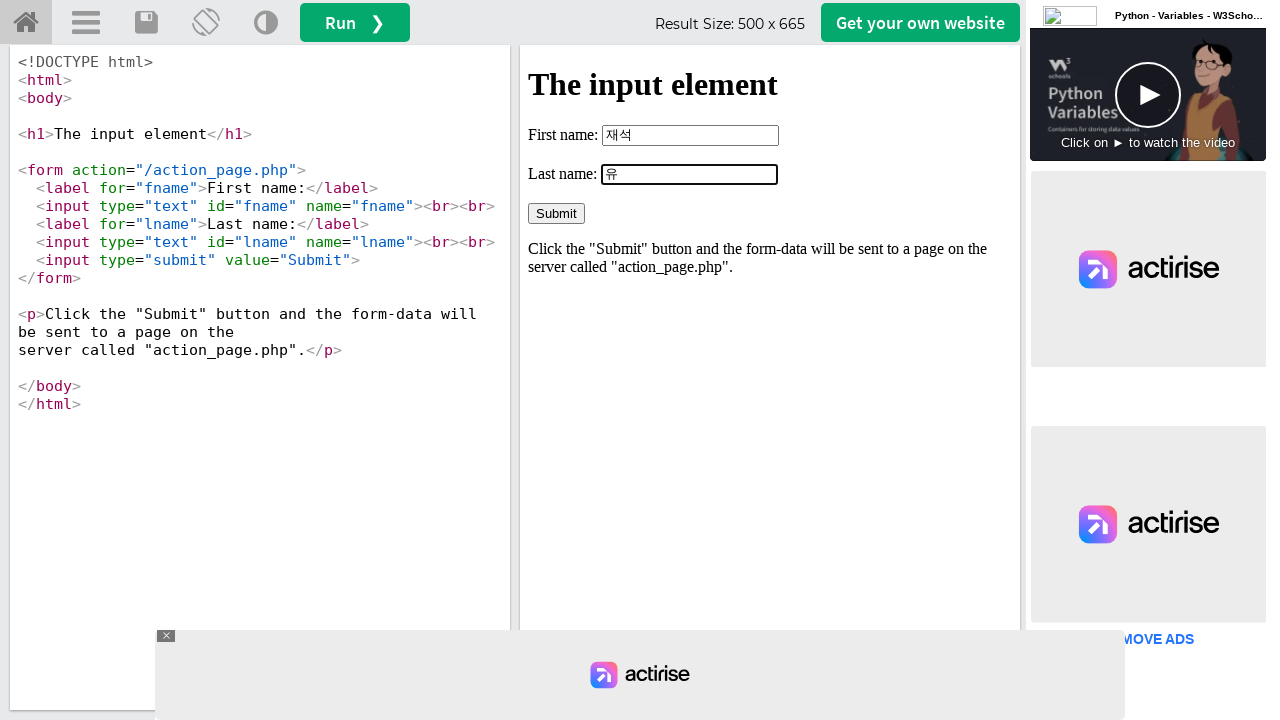

Clicked submit button to submit form at (556, 213) on #iframeResult >> internal:control=enter-frame >> input[type="submit"]
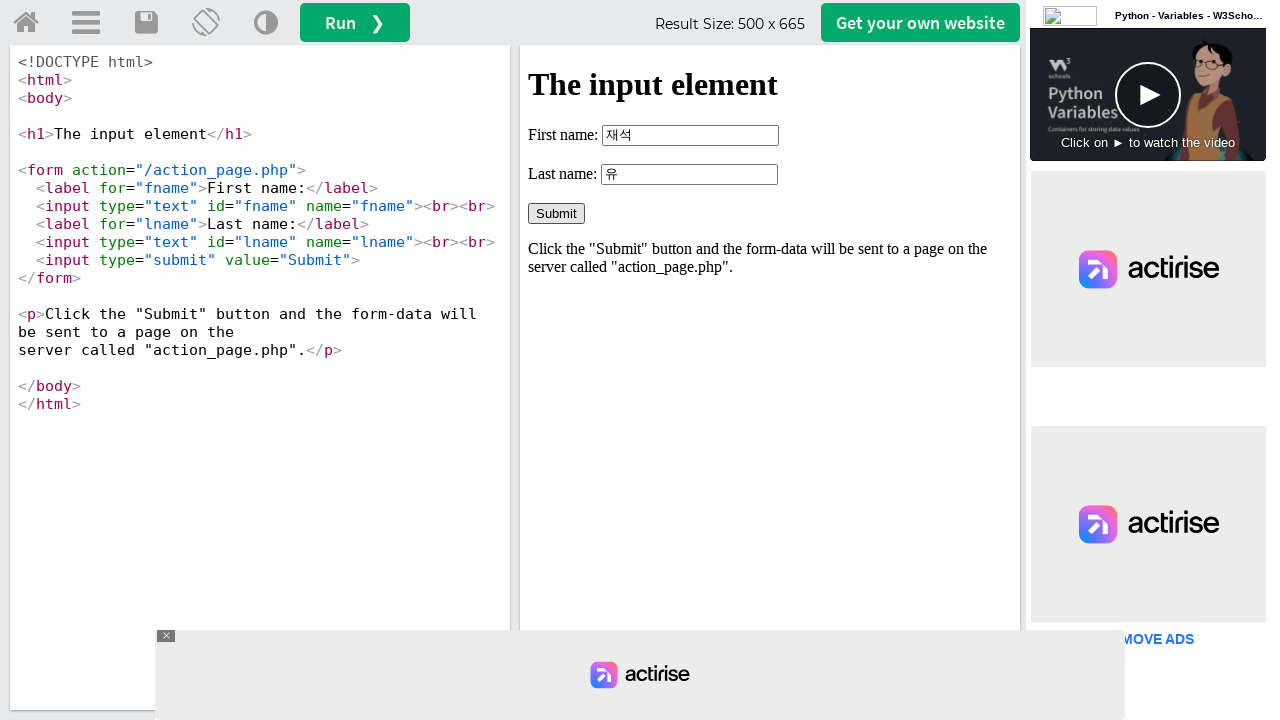

Waited 1 second for form submission to process
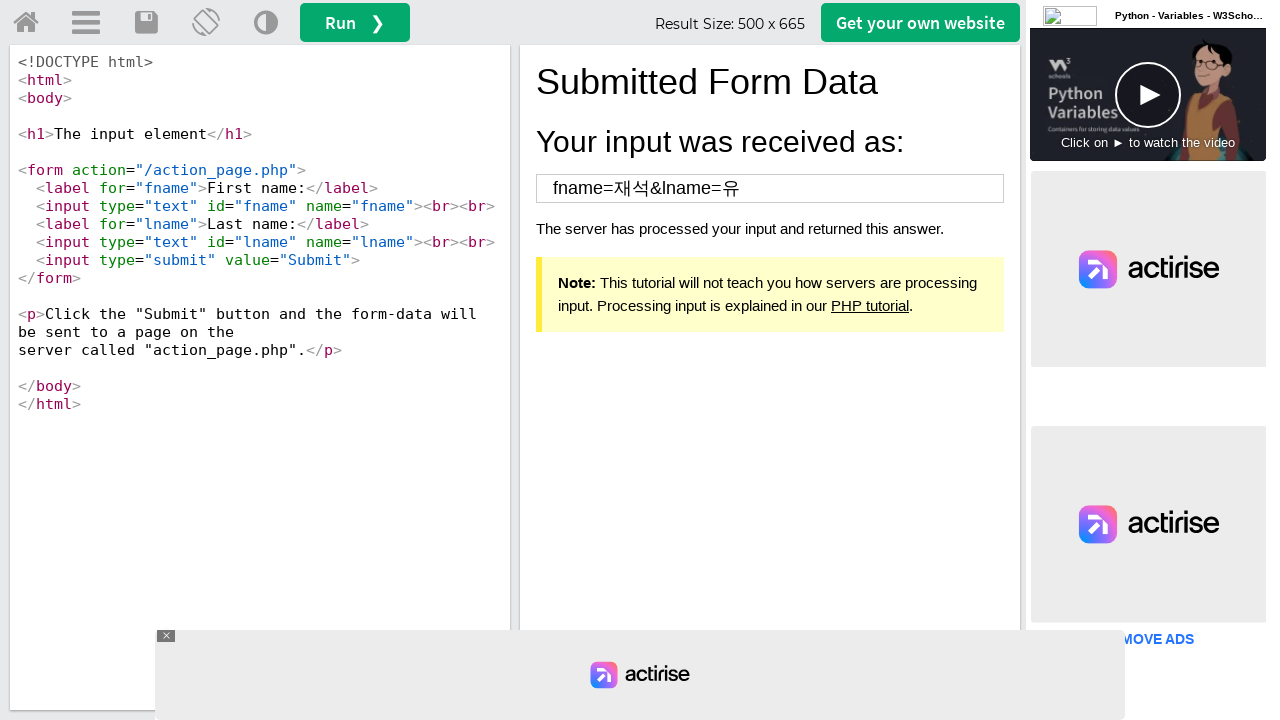

Navigated to form page for testing with name '송지효'
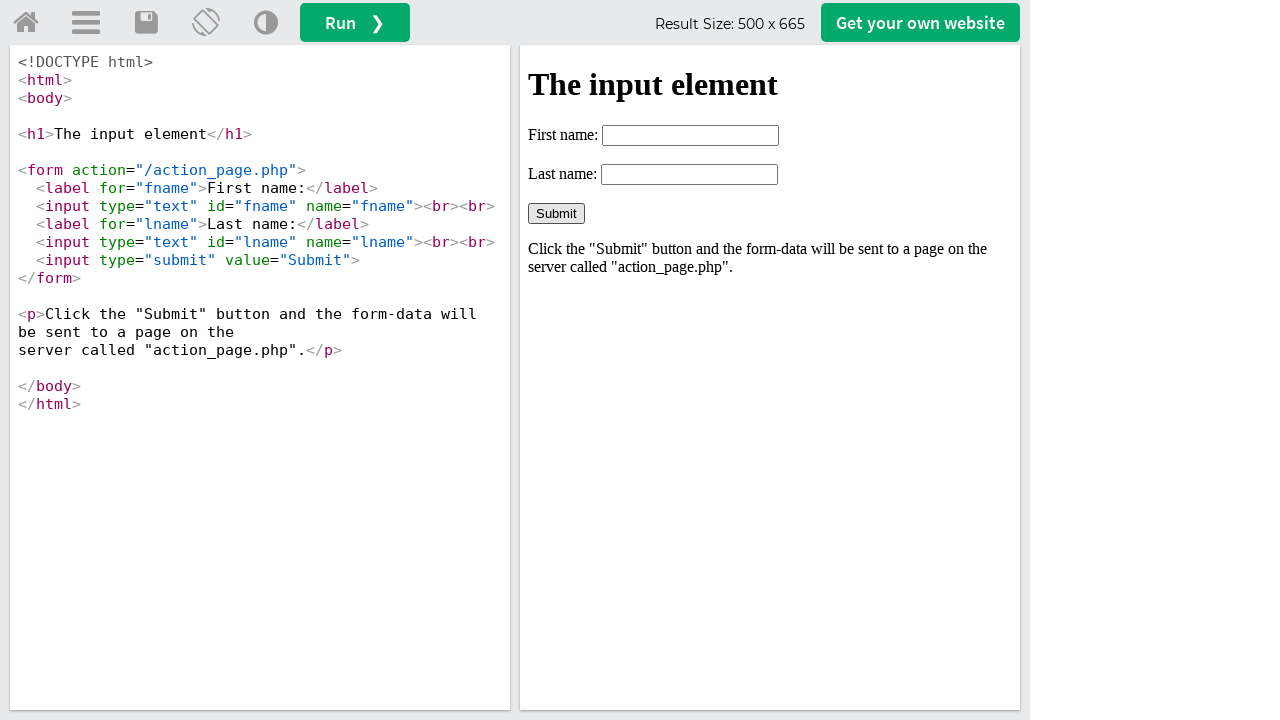

Located form iframe
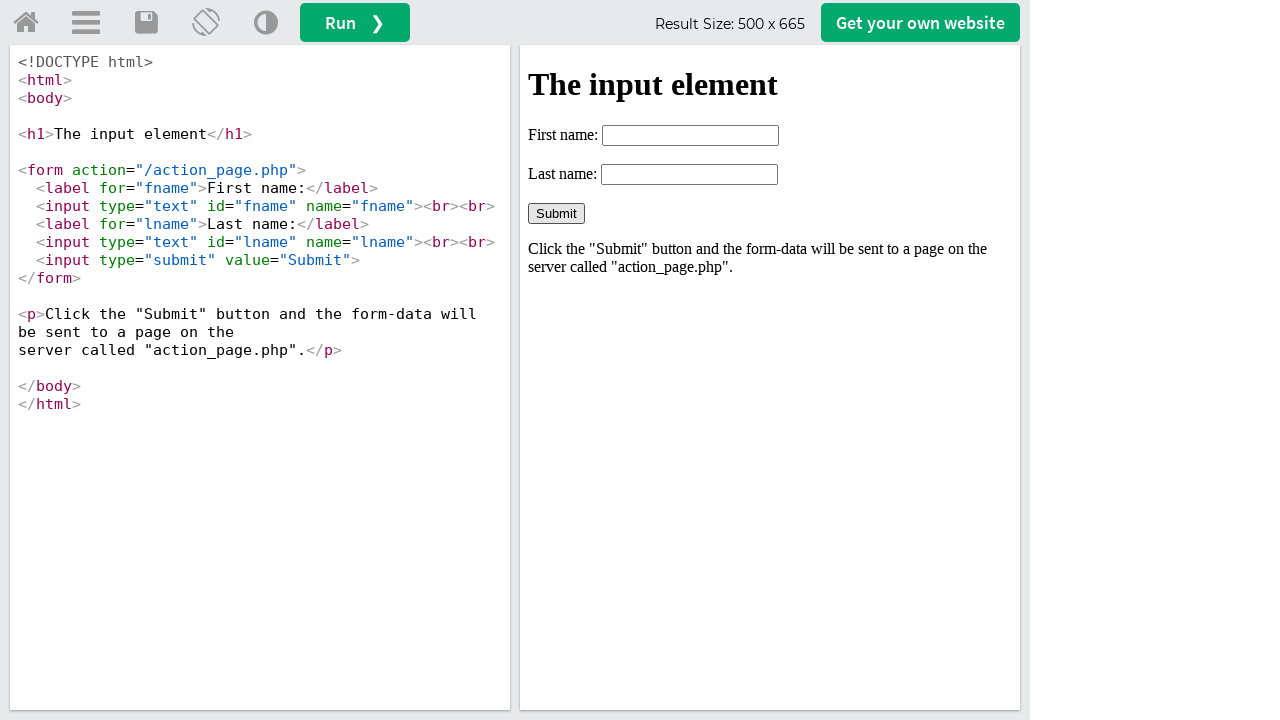

Filled first name field with '지효' on #iframeResult >> internal:control=enter-frame >> #fname
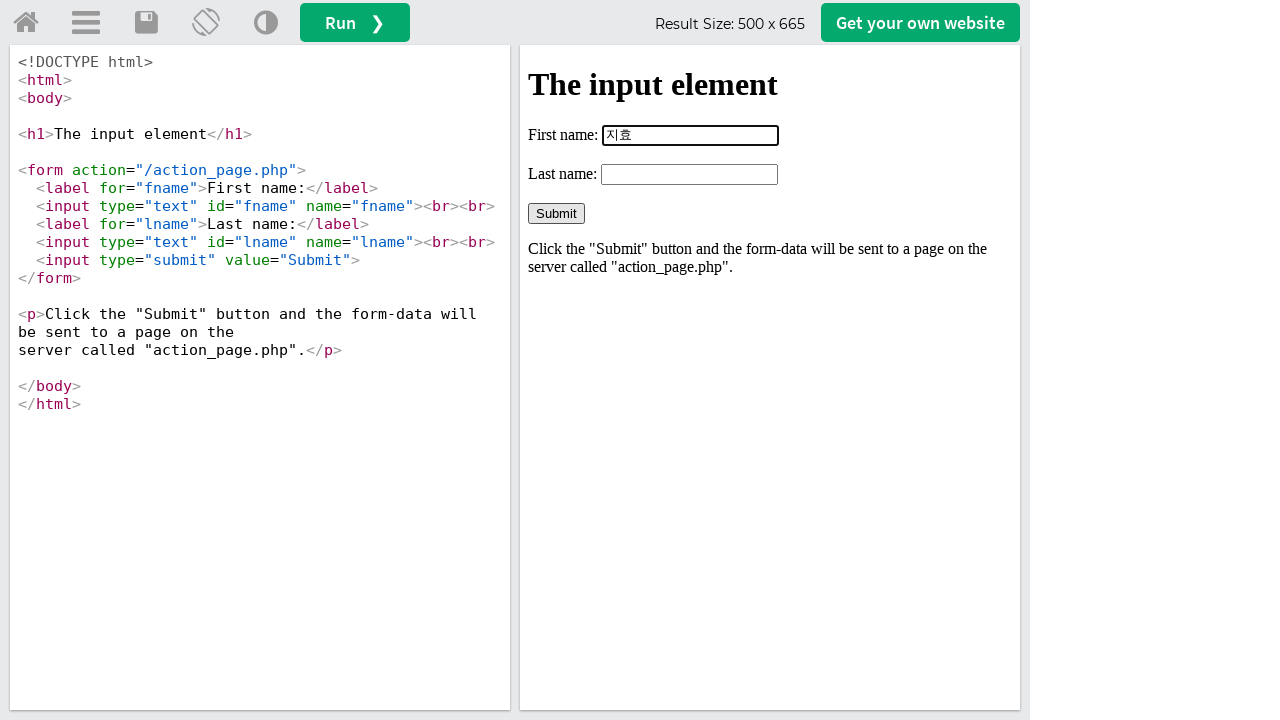

Filled last name field with '송' on #iframeResult >> internal:control=enter-frame >> #lname
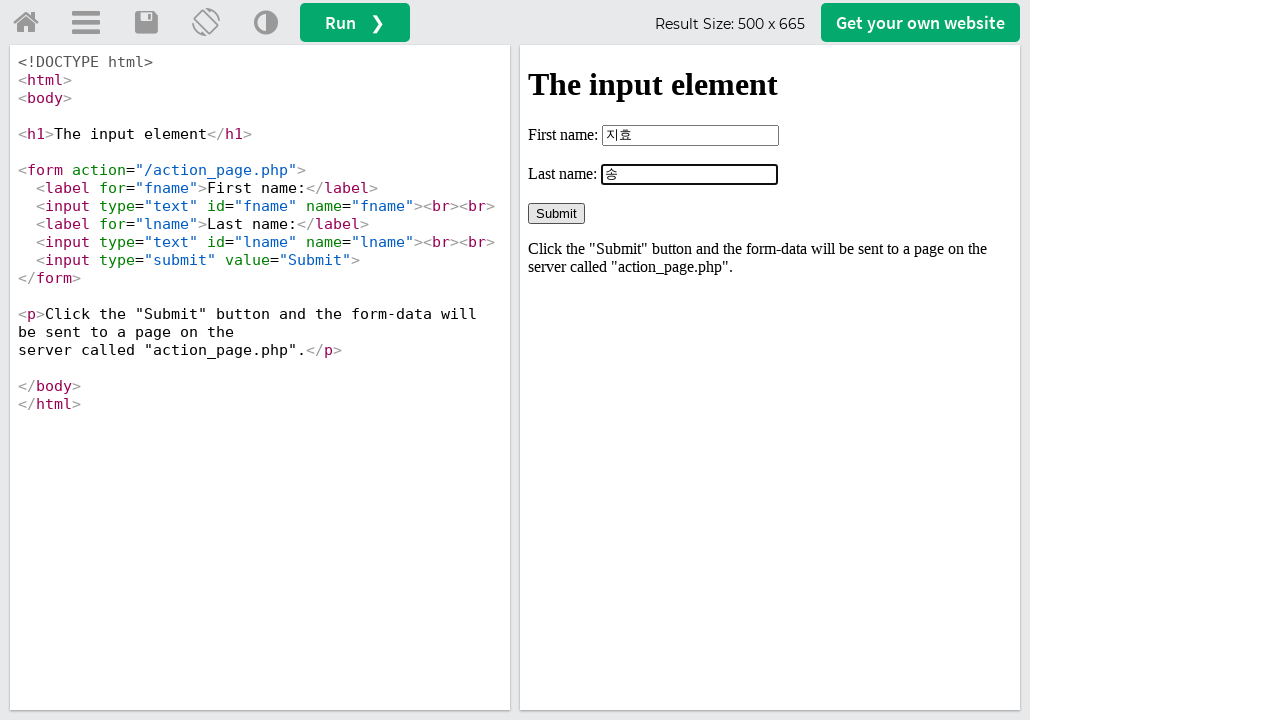

Clicked submit button to submit form at (556, 213) on #iframeResult >> internal:control=enter-frame >> input[type="submit"]
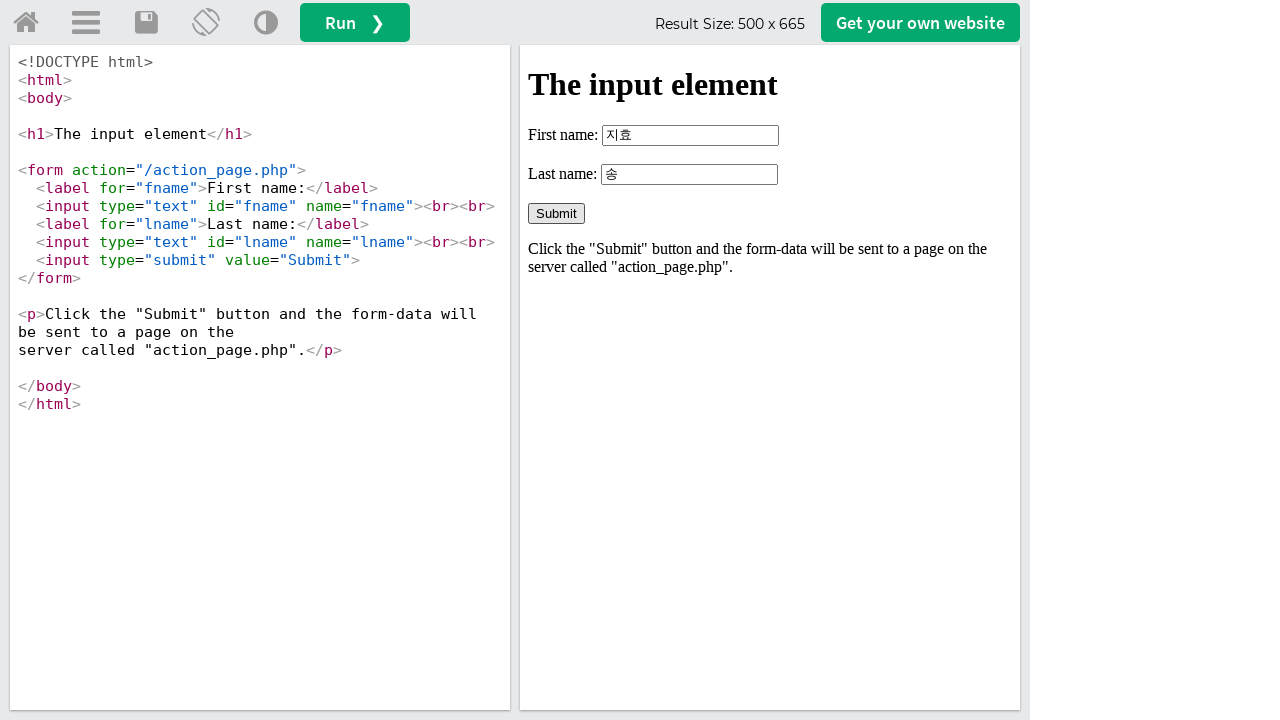

Waited 1 second for form submission to process
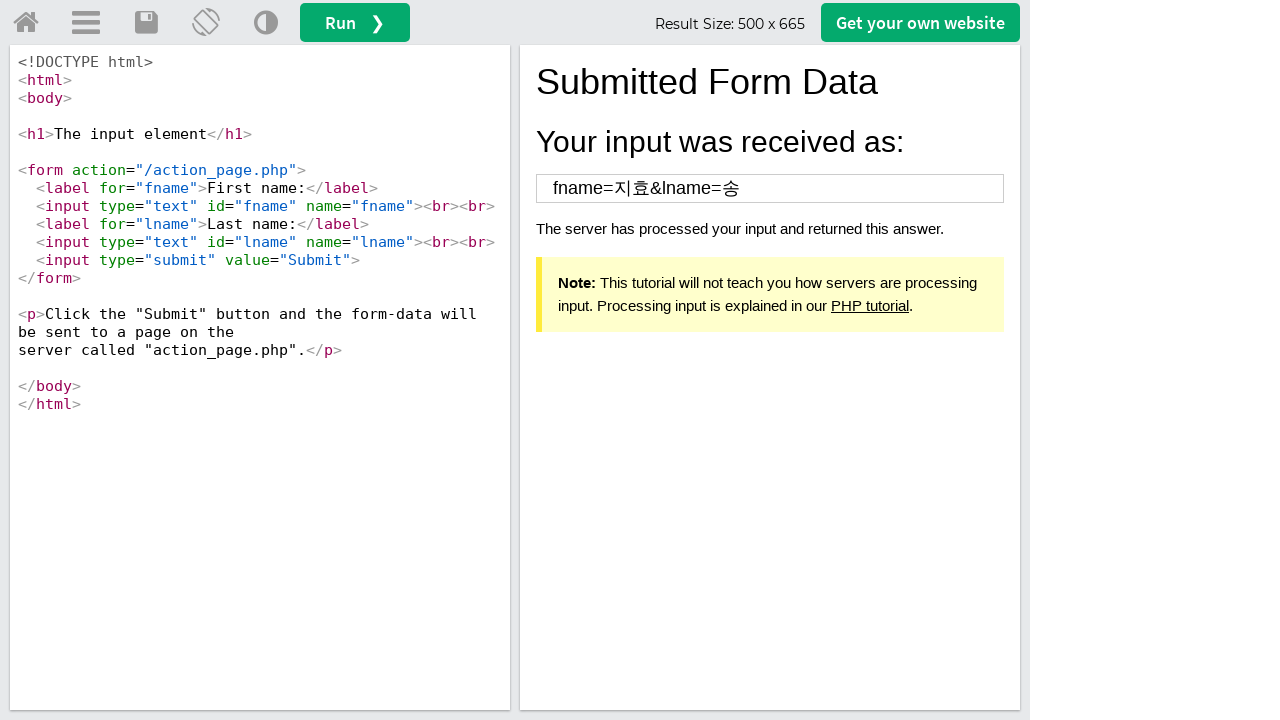

Navigated to form page for testing with name '김종국'
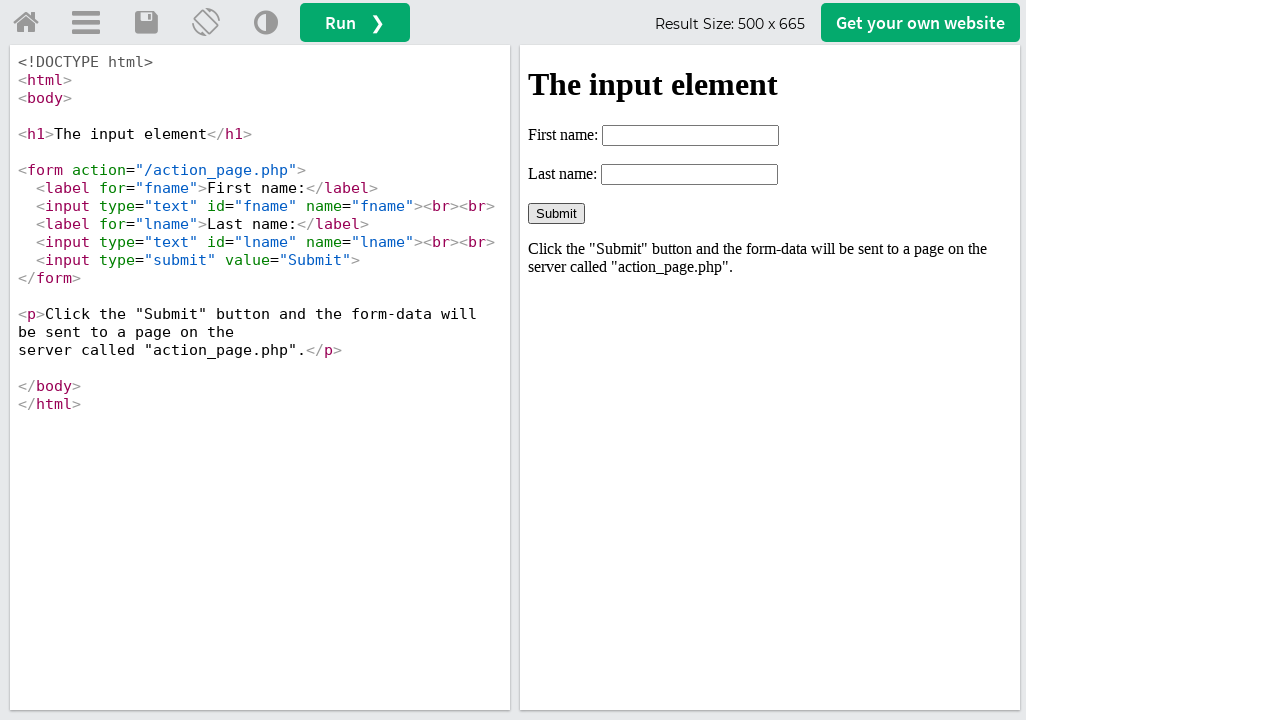

Located form iframe
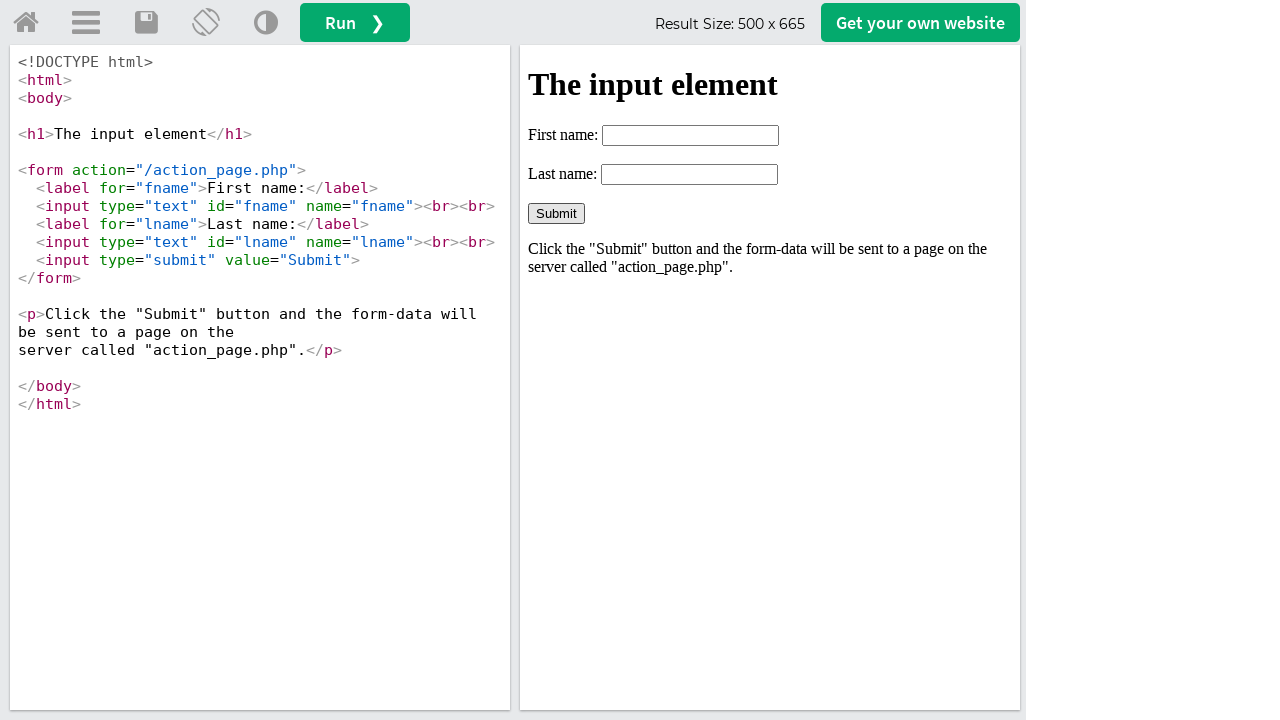

Filled first name field with '종국' on #iframeResult >> internal:control=enter-frame >> #fname
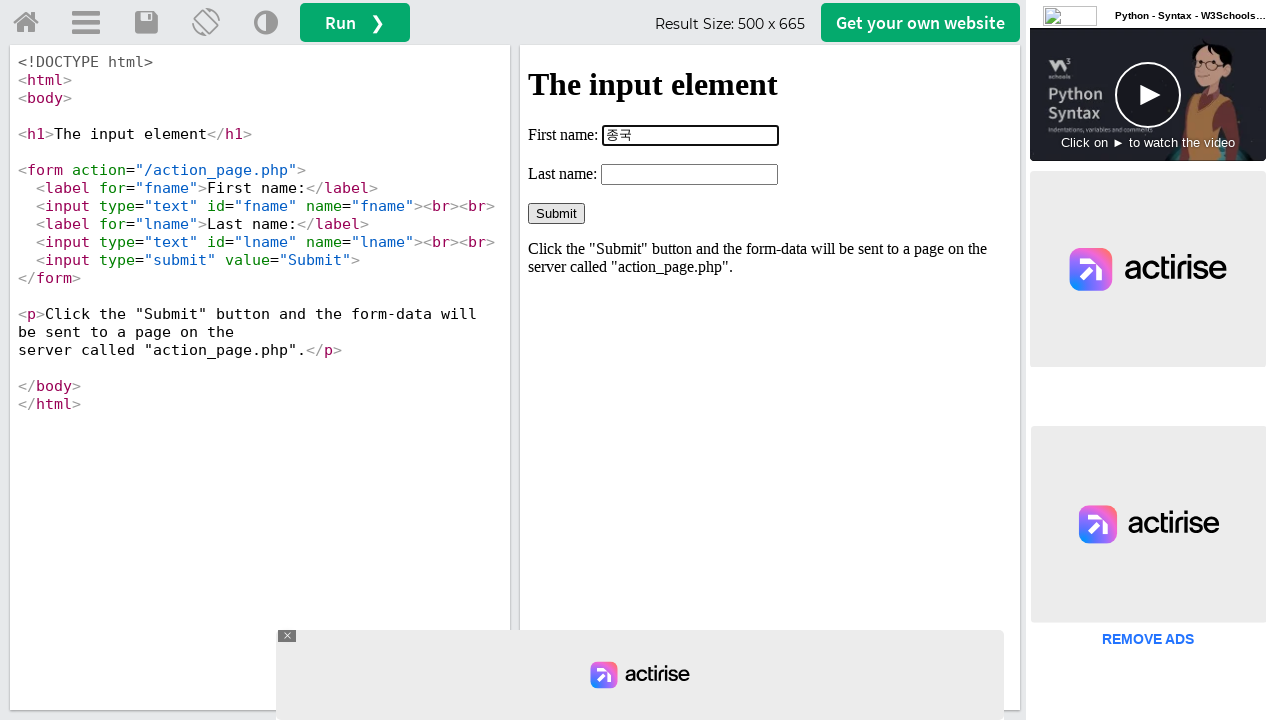

Filled last name field with '김' on #iframeResult >> internal:control=enter-frame >> #lname
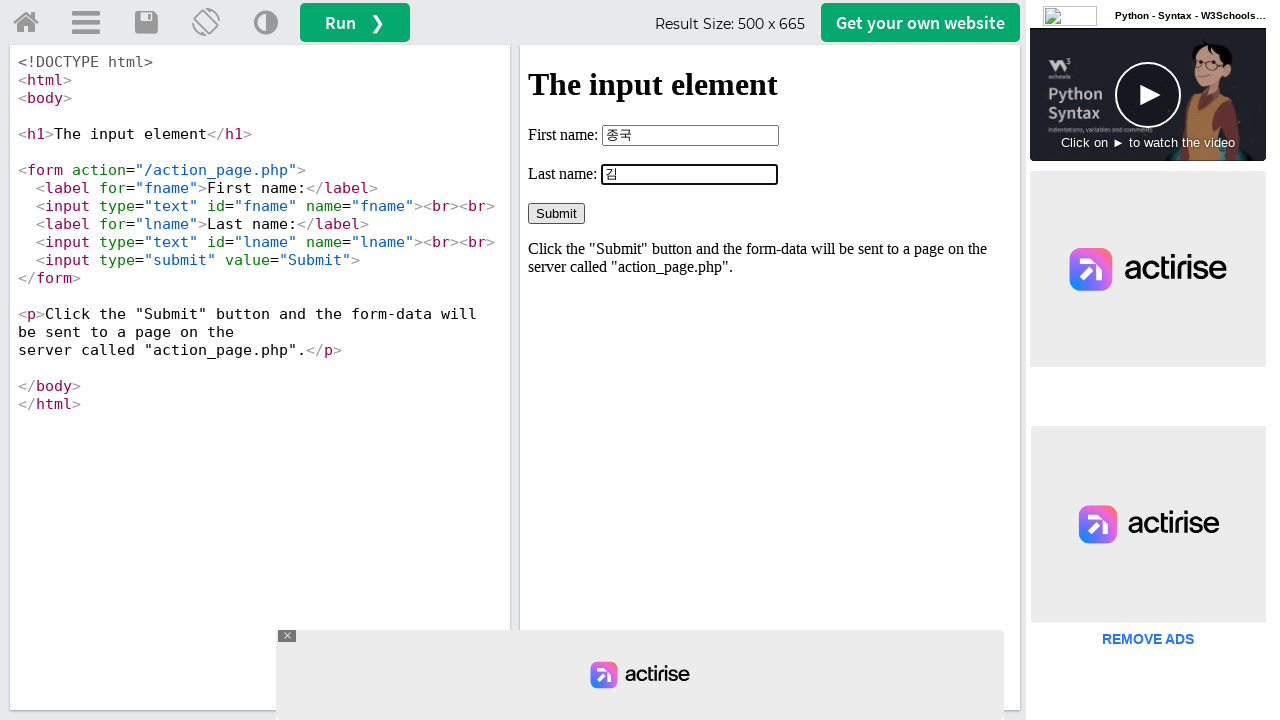

Clicked submit button to submit form at (556, 213) on #iframeResult >> internal:control=enter-frame >> input[type="submit"]
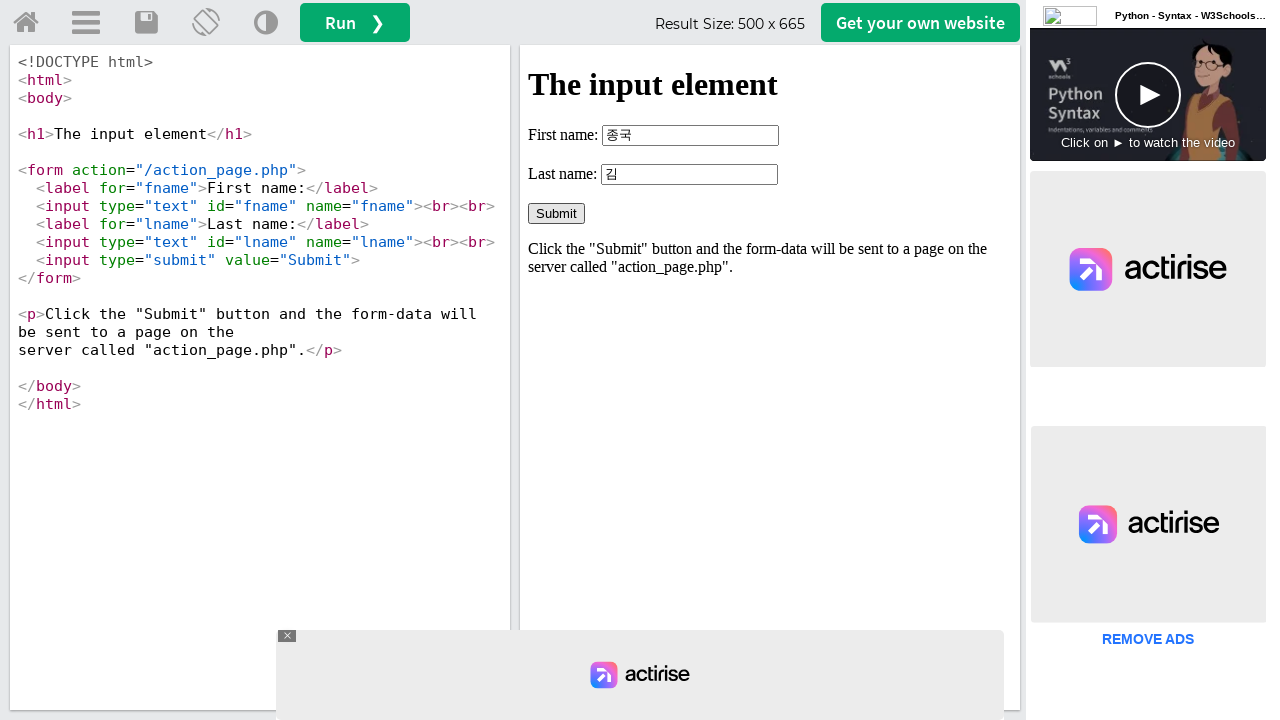

Waited 1 second for form submission to process
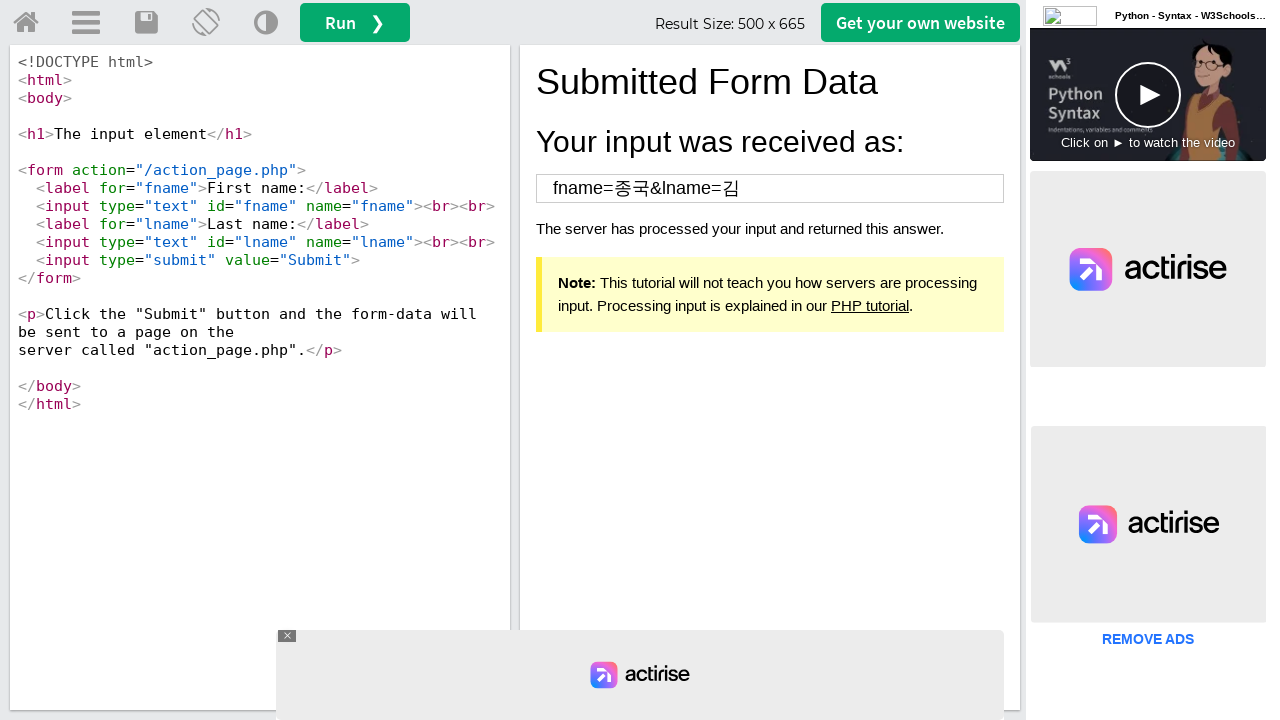

Navigated to form page for testing with name '하하'
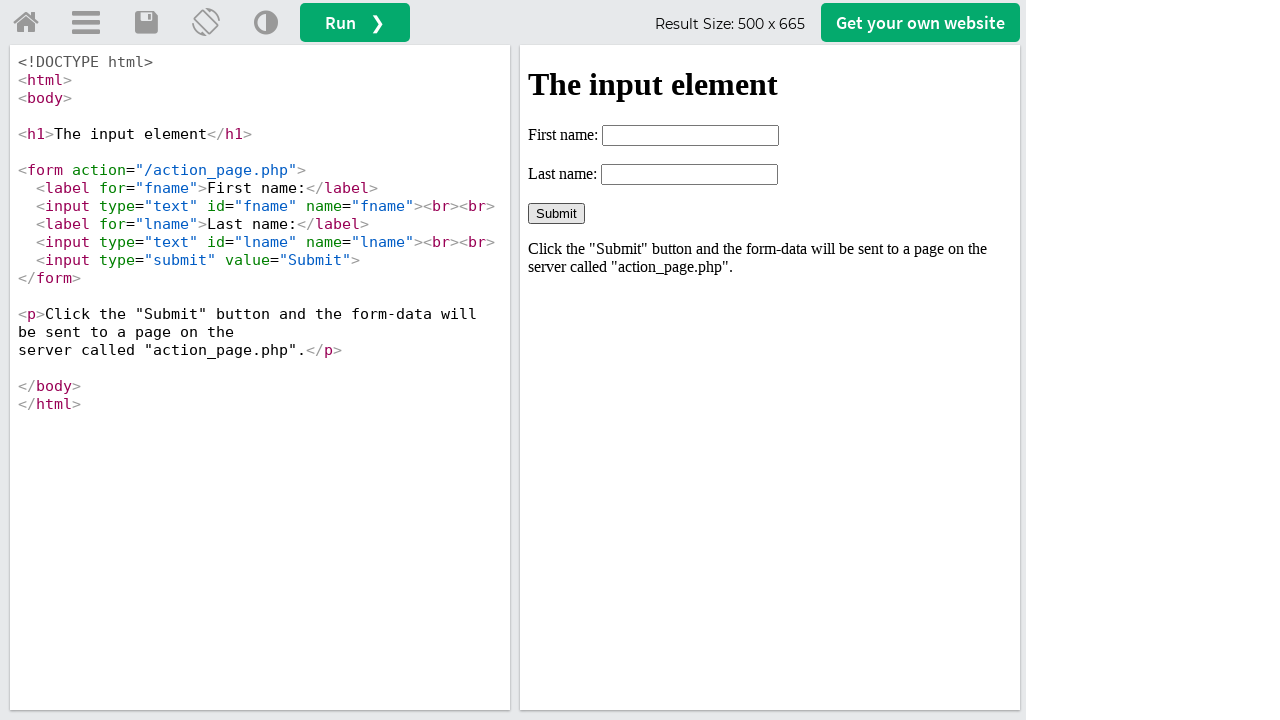

Located form iframe
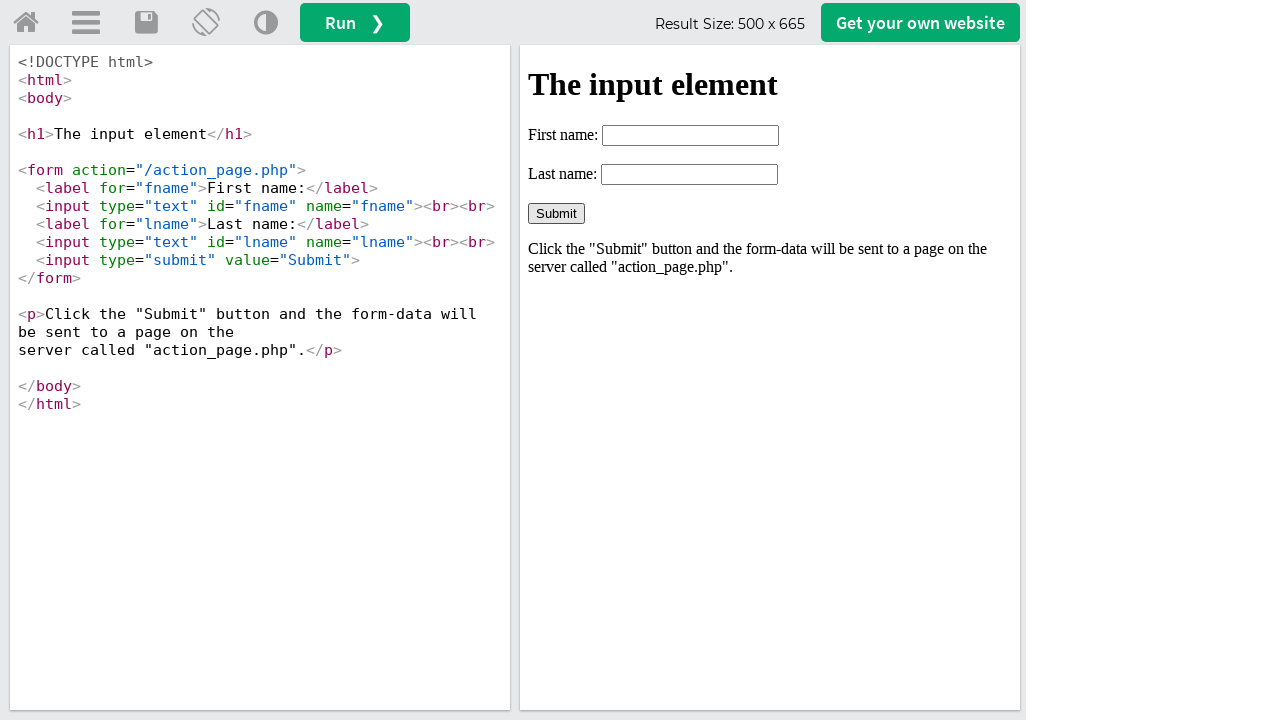

Filled first name field with '하' on #iframeResult >> internal:control=enter-frame >> #fname
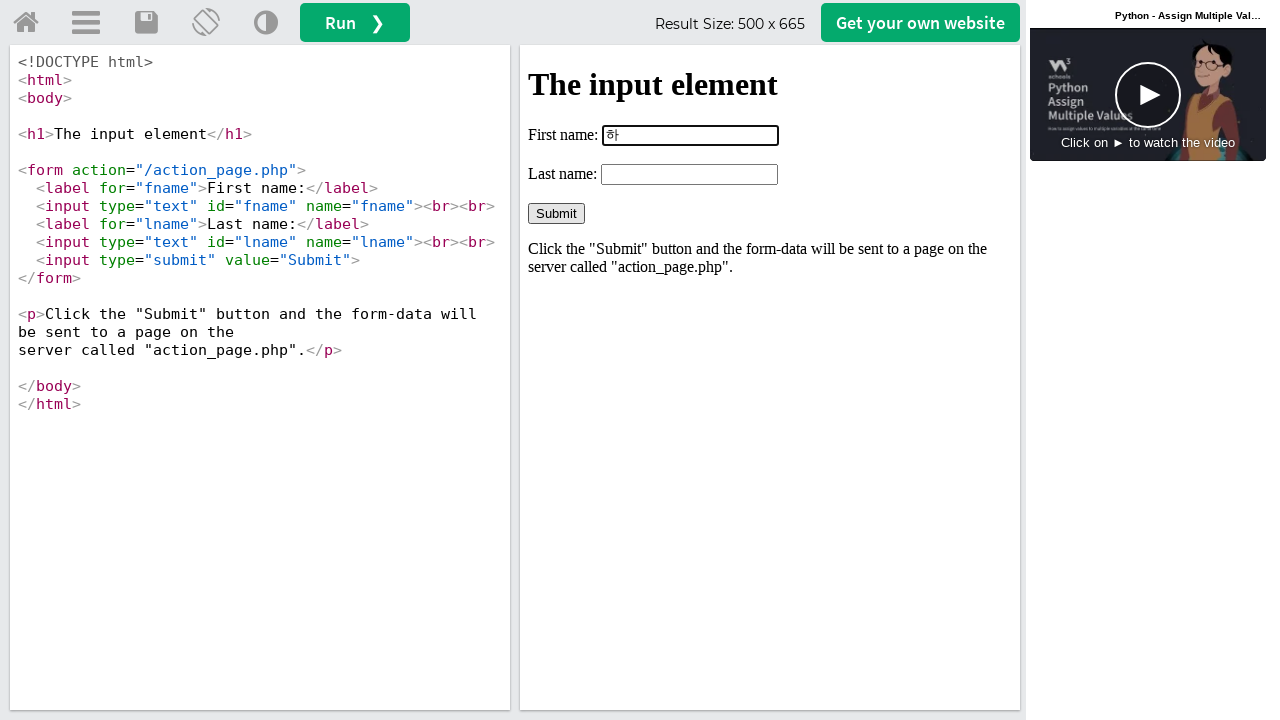

Filled last name field with '하' on #iframeResult >> internal:control=enter-frame >> #lname
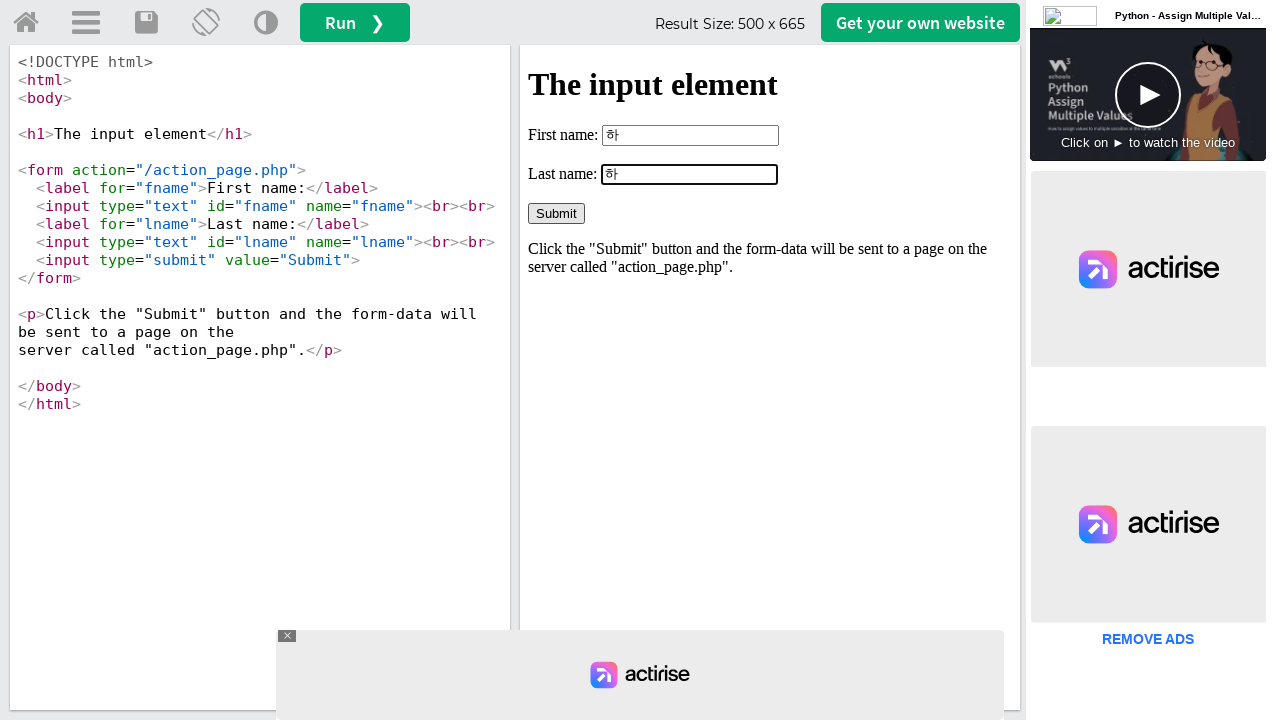

Clicked submit button to submit form at (556, 213) on #iframeResult >> internal:control=enter-frame >> input[type="submit"]
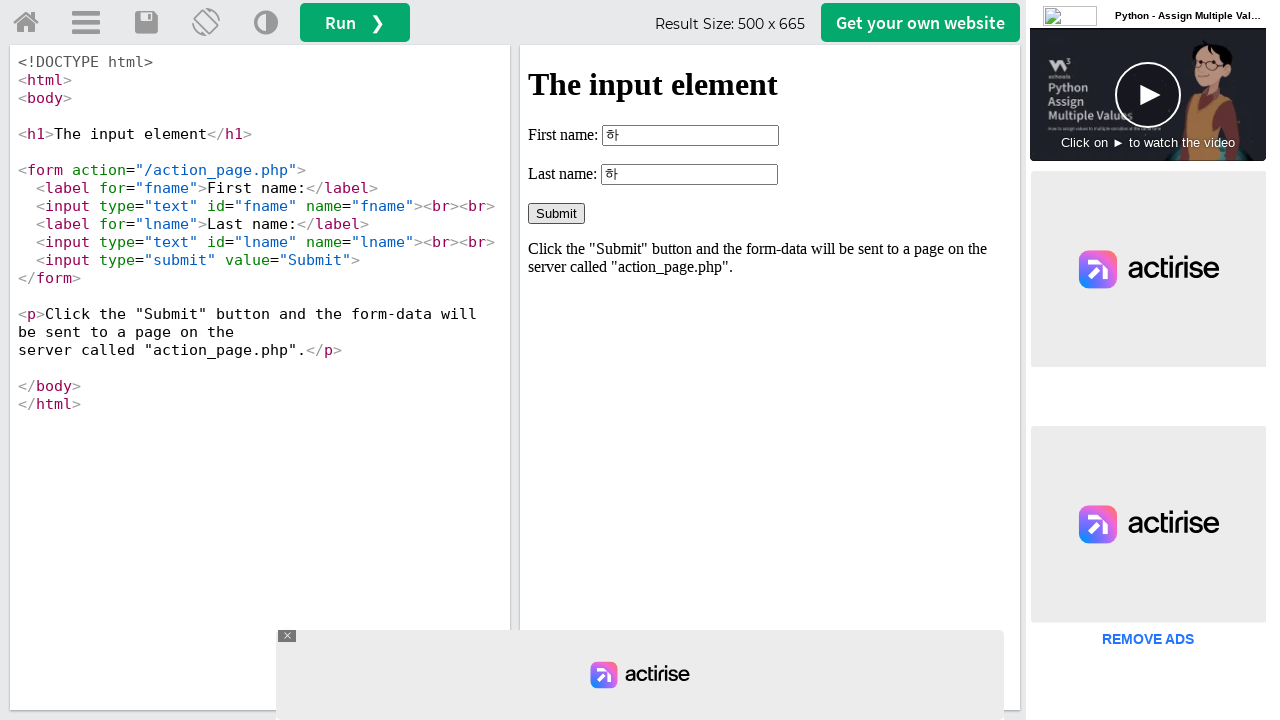

Waited 1 second for form submission to process
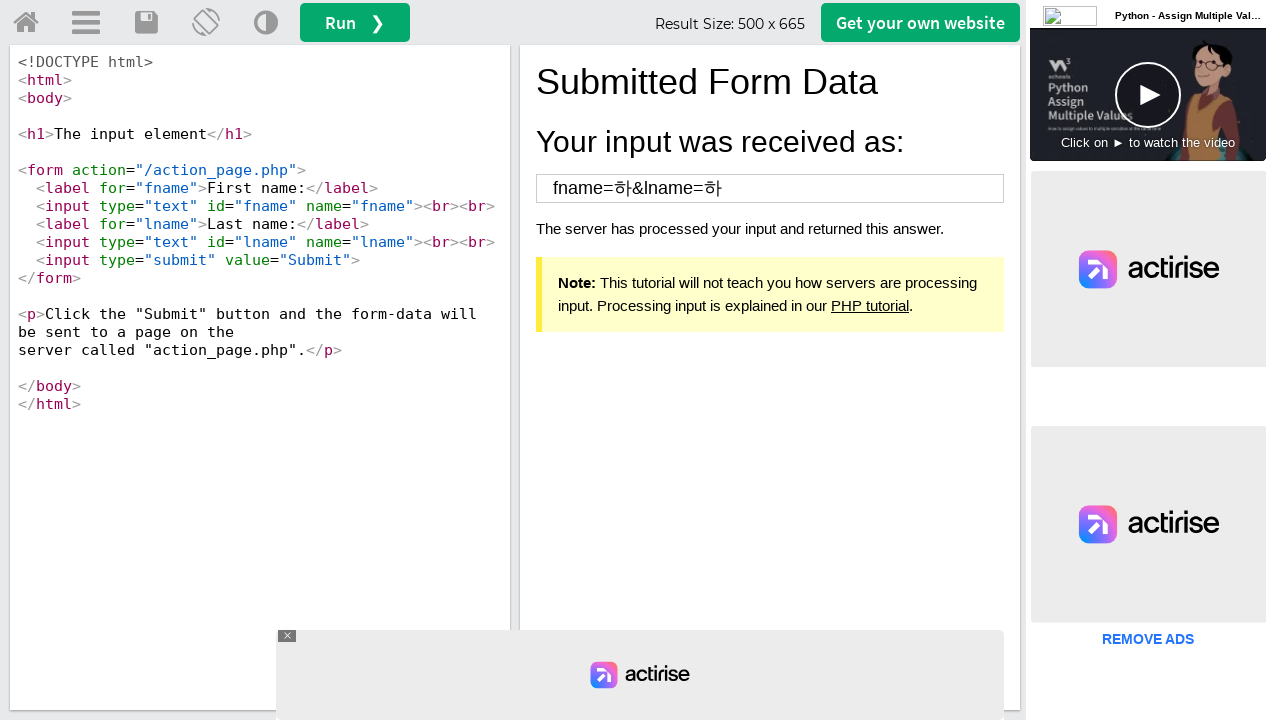

Navigated to form page for testing with name '전소민'
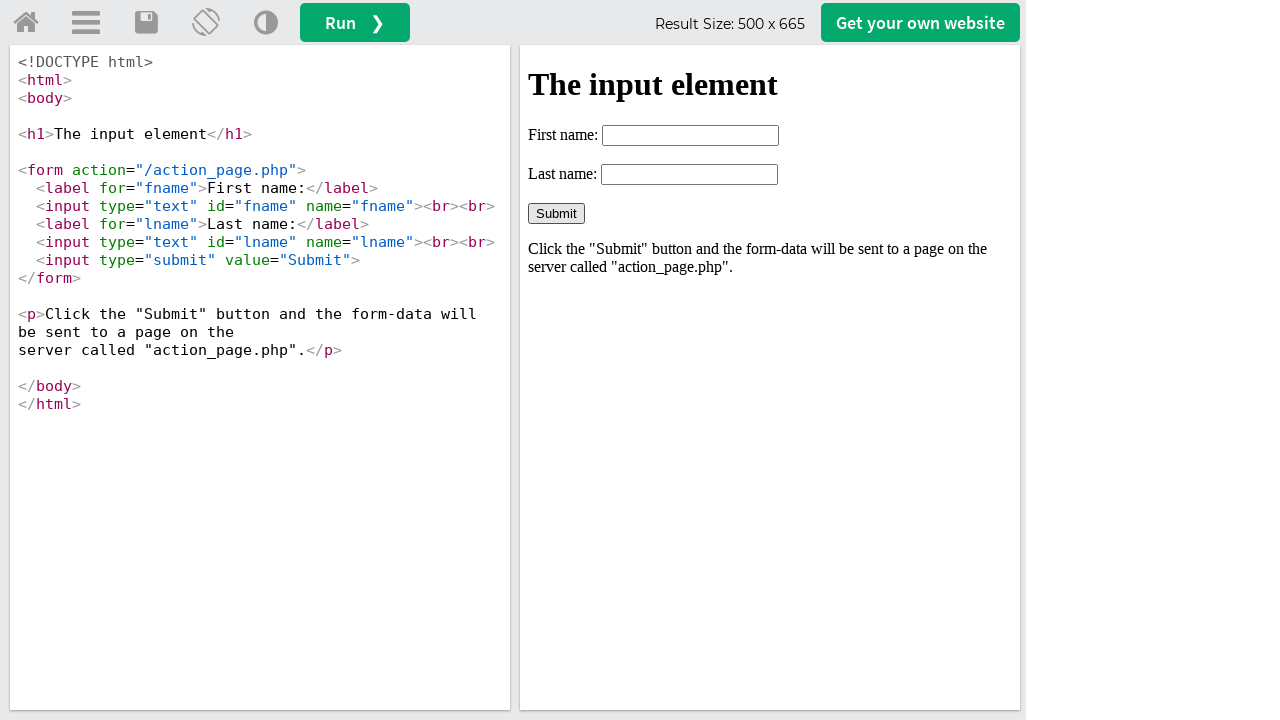

Located form iframe
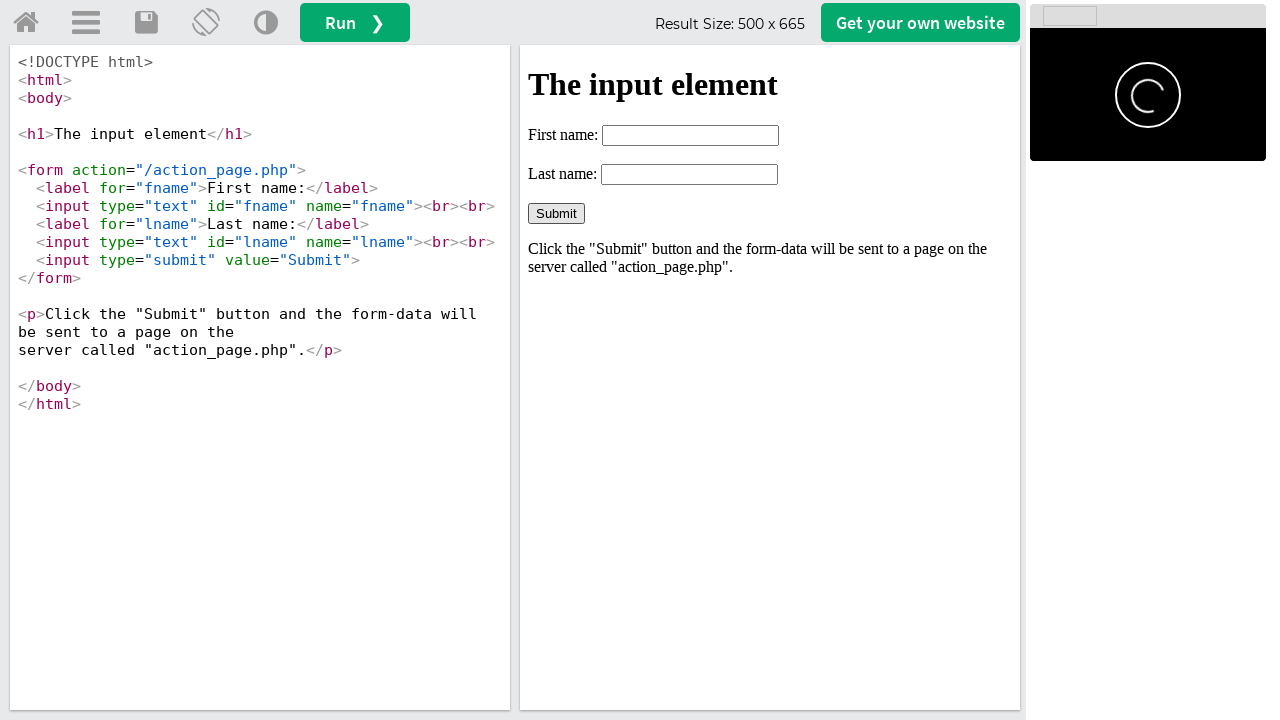

Filled first name field with '소민' on #iframeResult >> internal:control=enter-frame >> #fname
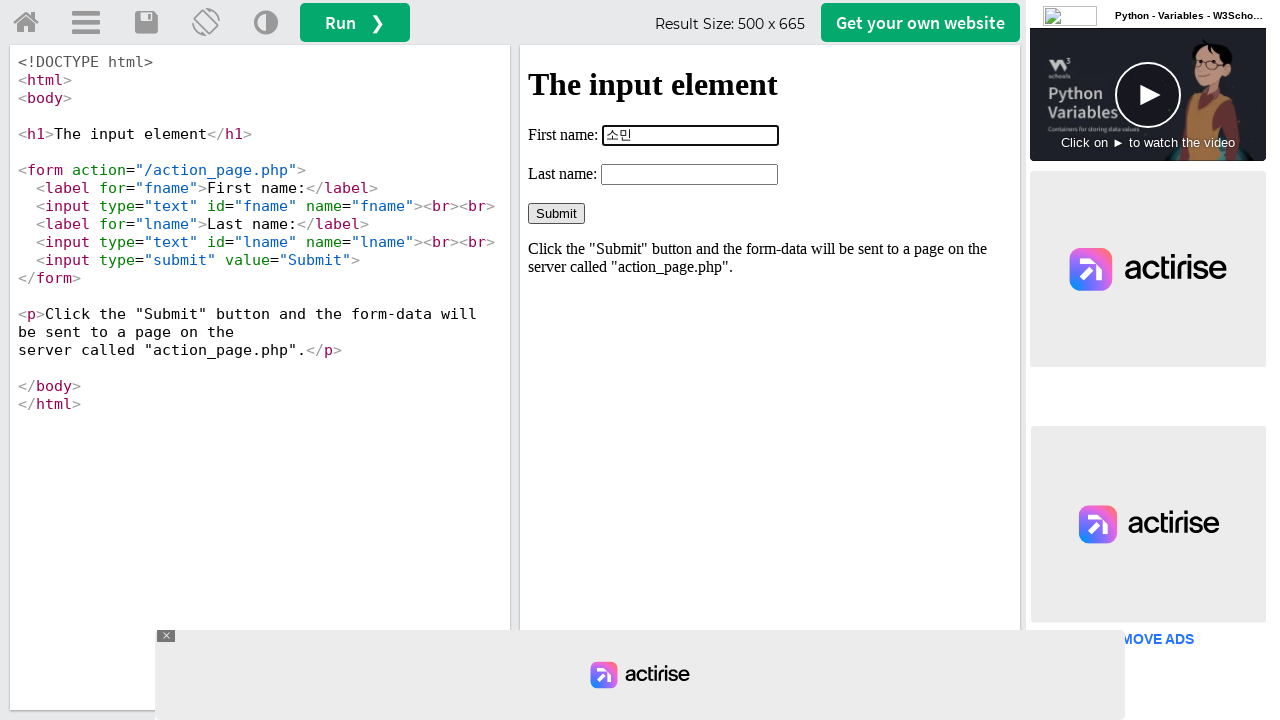

Filled last name field with '전' on #iframeResult >> internal:control=enter-frame >> #lname
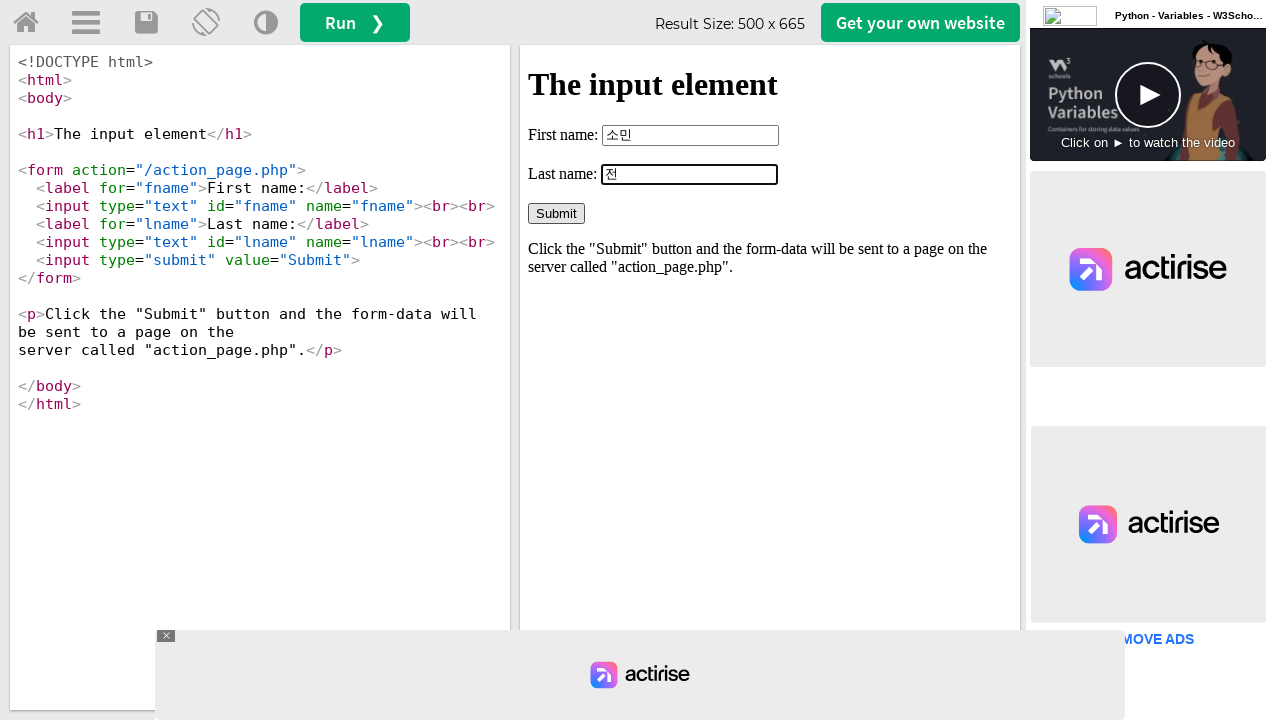

Clicked submit button to submit form at (556, 213) on #iframeResult >> internal:control=enter-frame >> input[type="submit"]
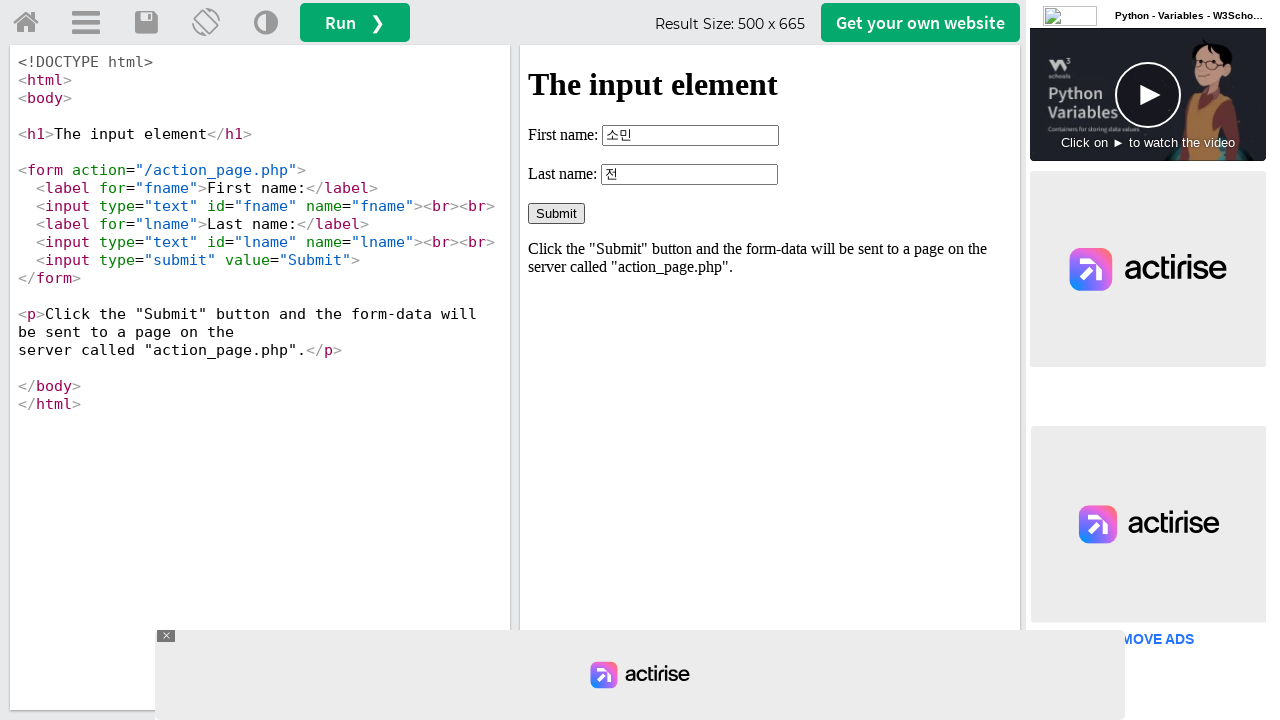

Waited 1 second for form submission to process
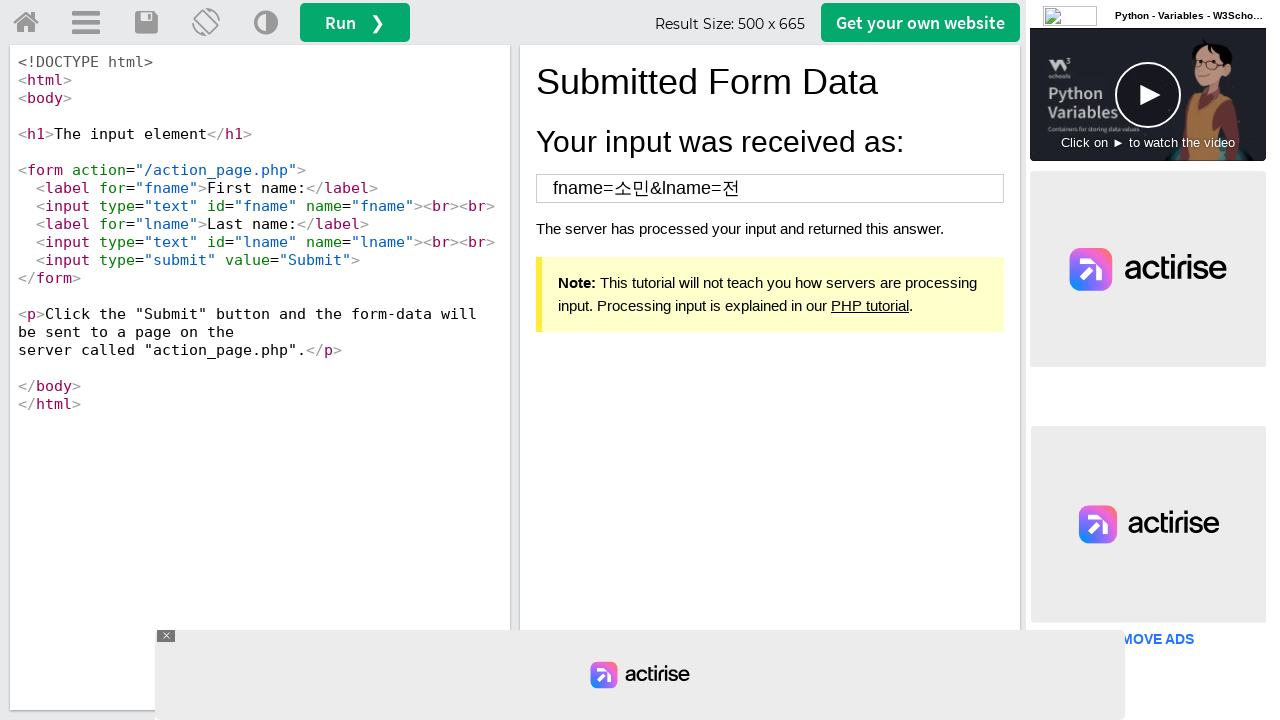

Navigated to form page for testing with name '지석진'
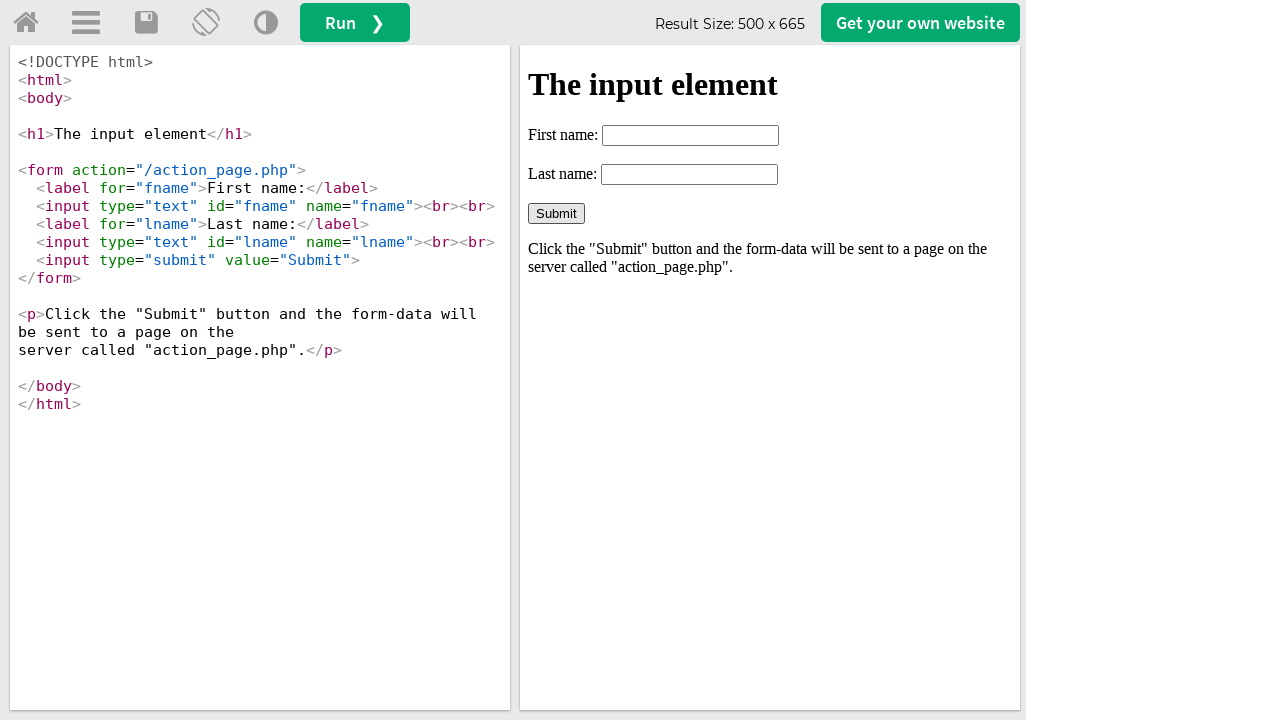

Located form iframe
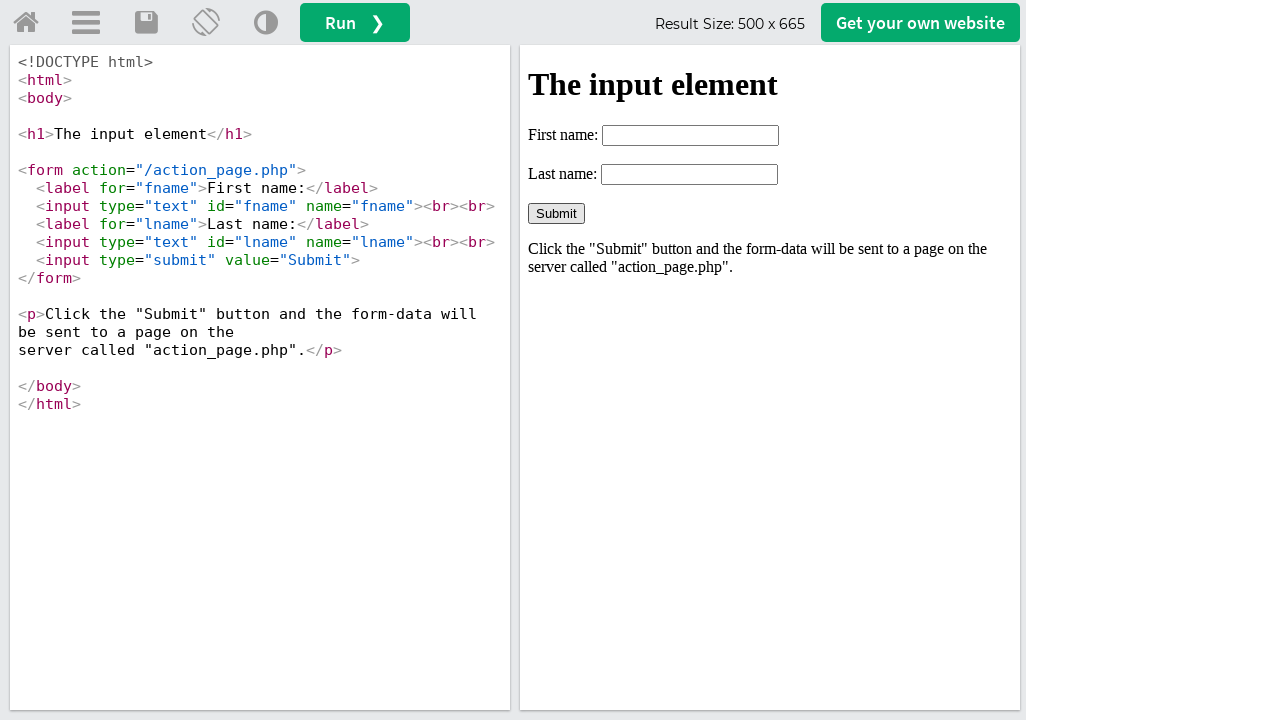

Filled first name field with '석진' on #iframeResult >> internal:control=enter-frame >> #fname
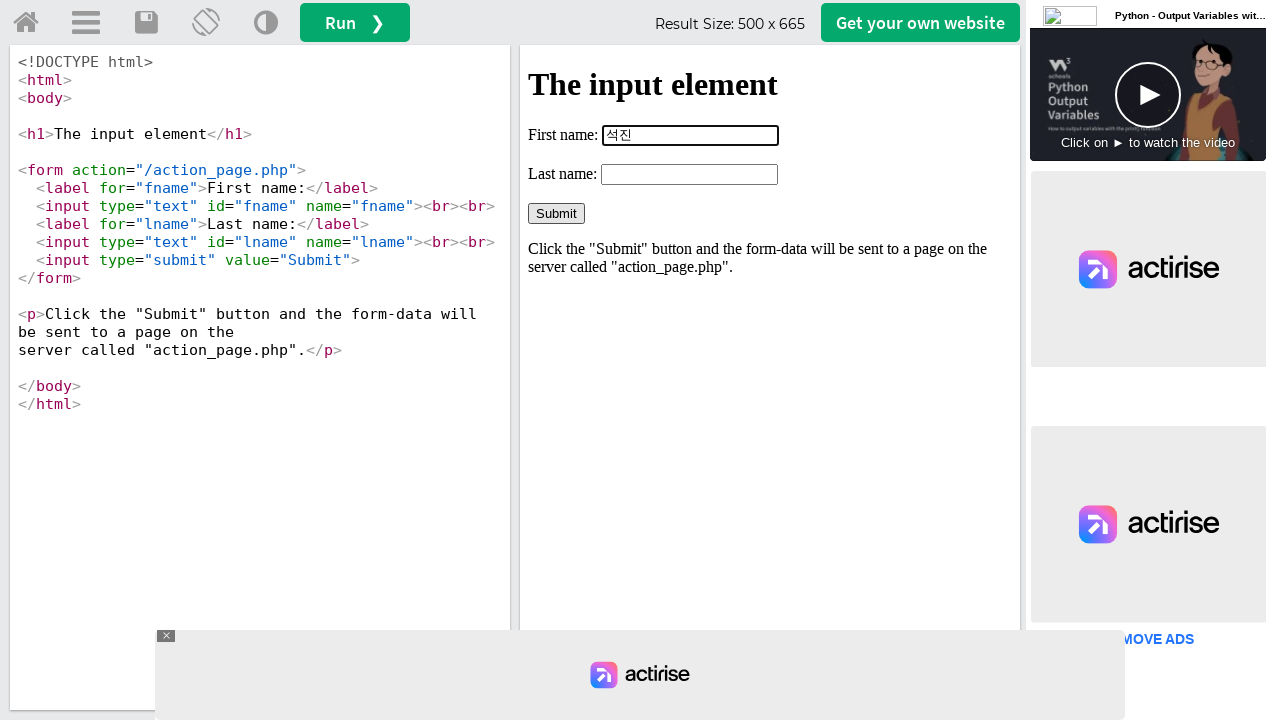

Filled last name field with '지' on #iframeResult >> internal:control=enter-frame >> #lname
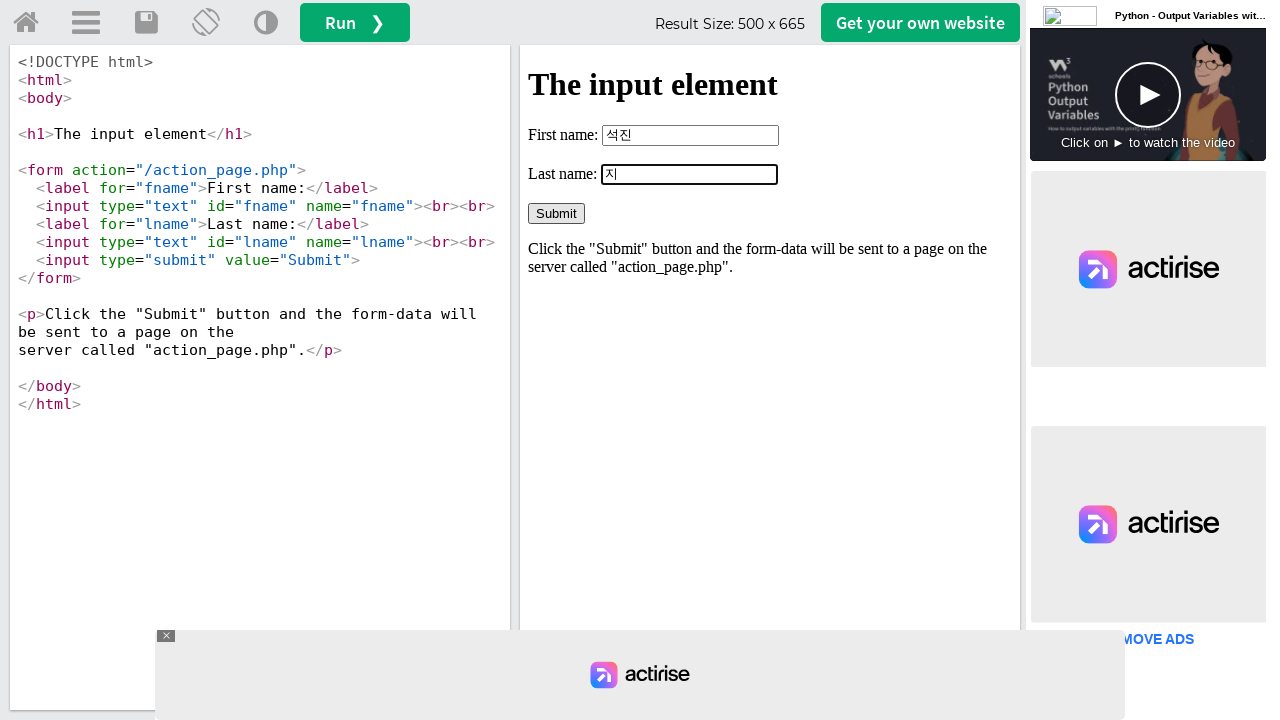

Clicked submit button to submit form at (556, 213) on #iframeResult >> internal:control=enter-frame >> input[type="submit"]
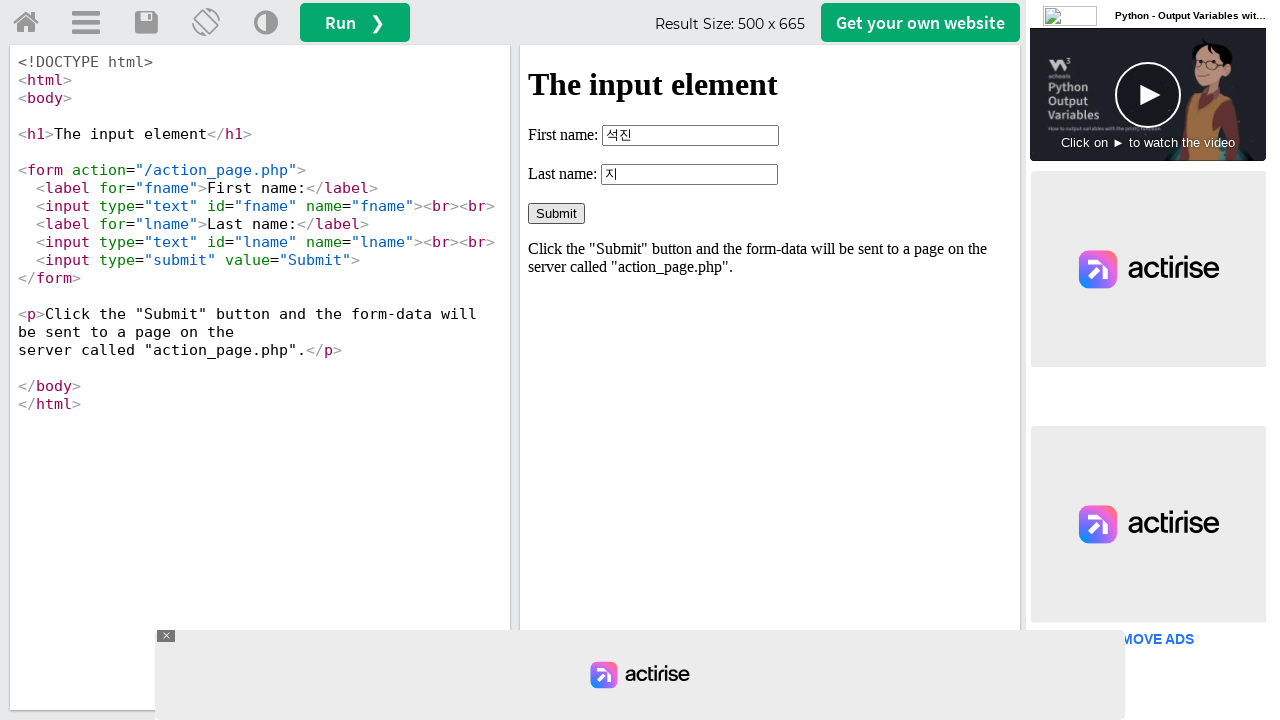

Waited 1 second for form submission to process
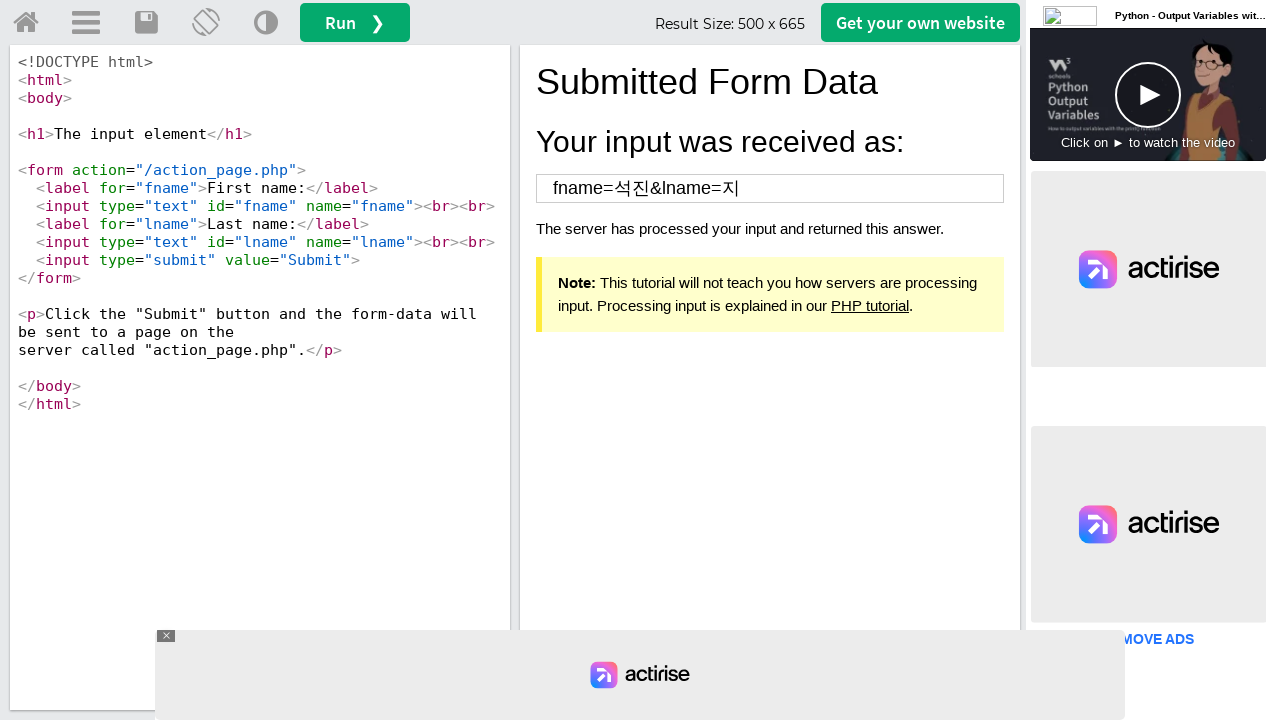

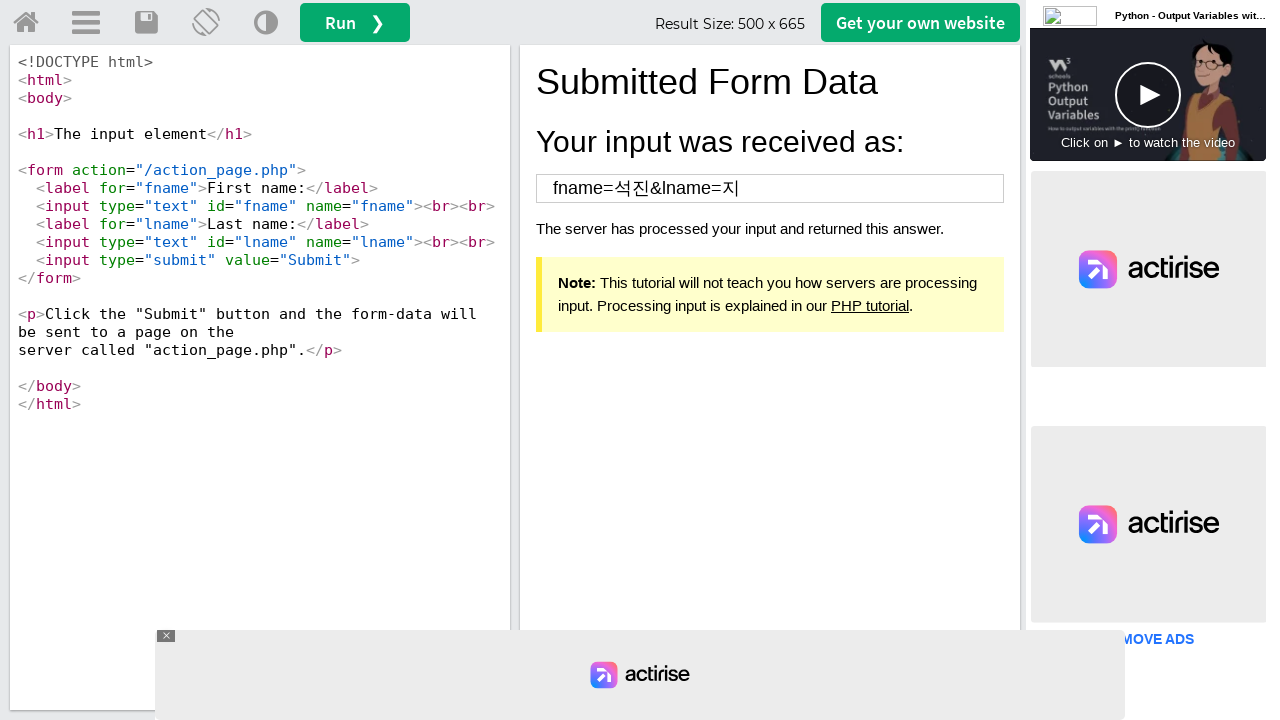